Opens the Buttons menu and triggers double-click, right-click, and normal click actions on the respective buttons, verifying the success messages.

Starting URL: https://demoqa.com/elements

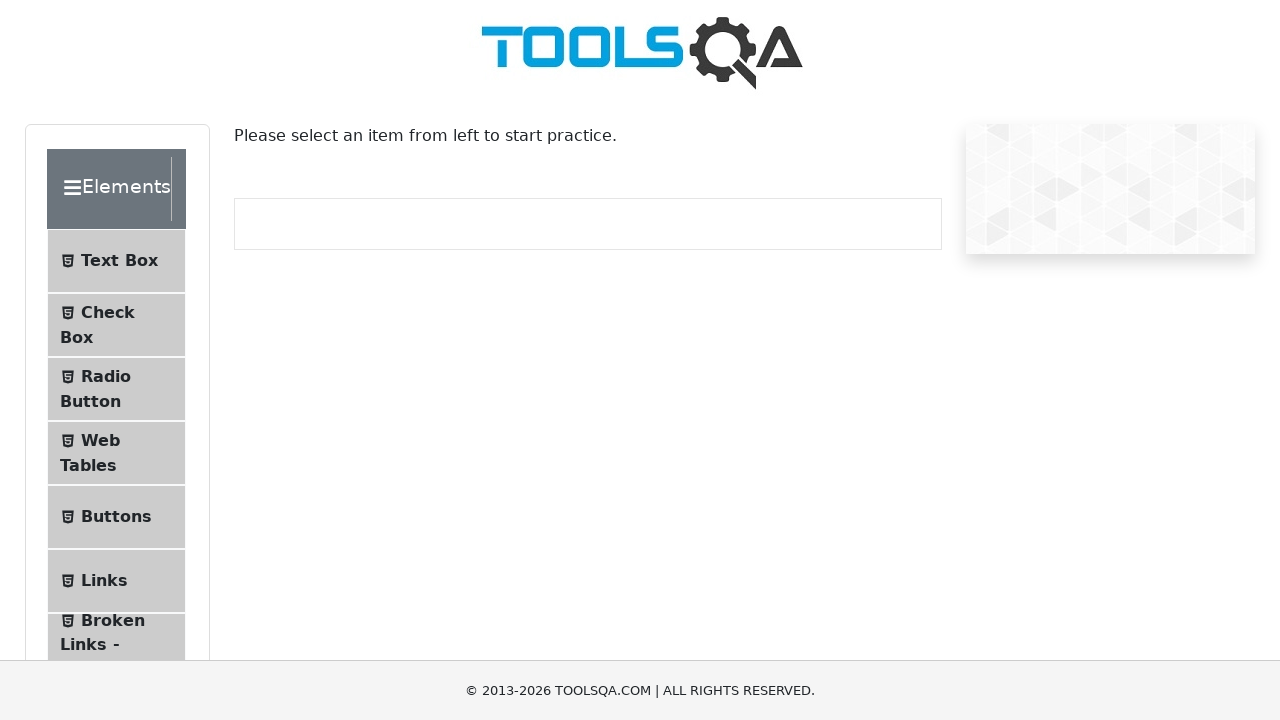

Clicked on Buttons menu item at (116, 517) on text=Buttons
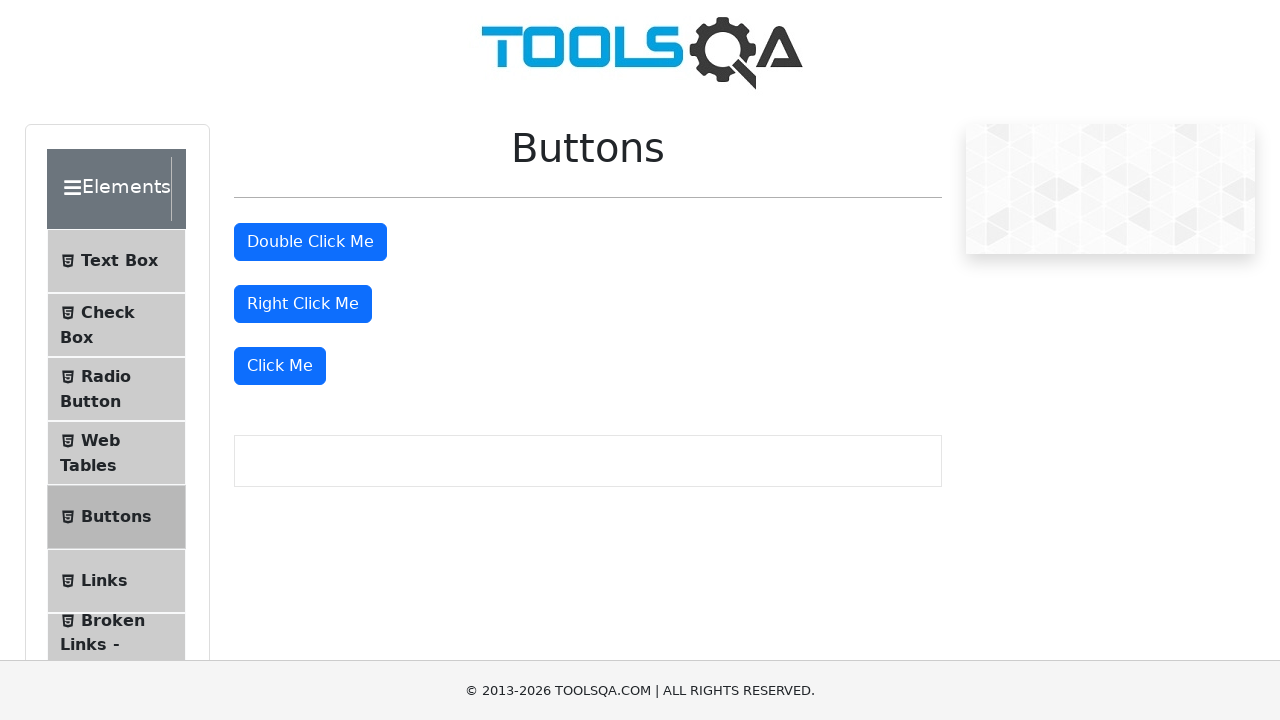

Double-clicked the first button at (310, 242) on .btn-primary >> nth=0
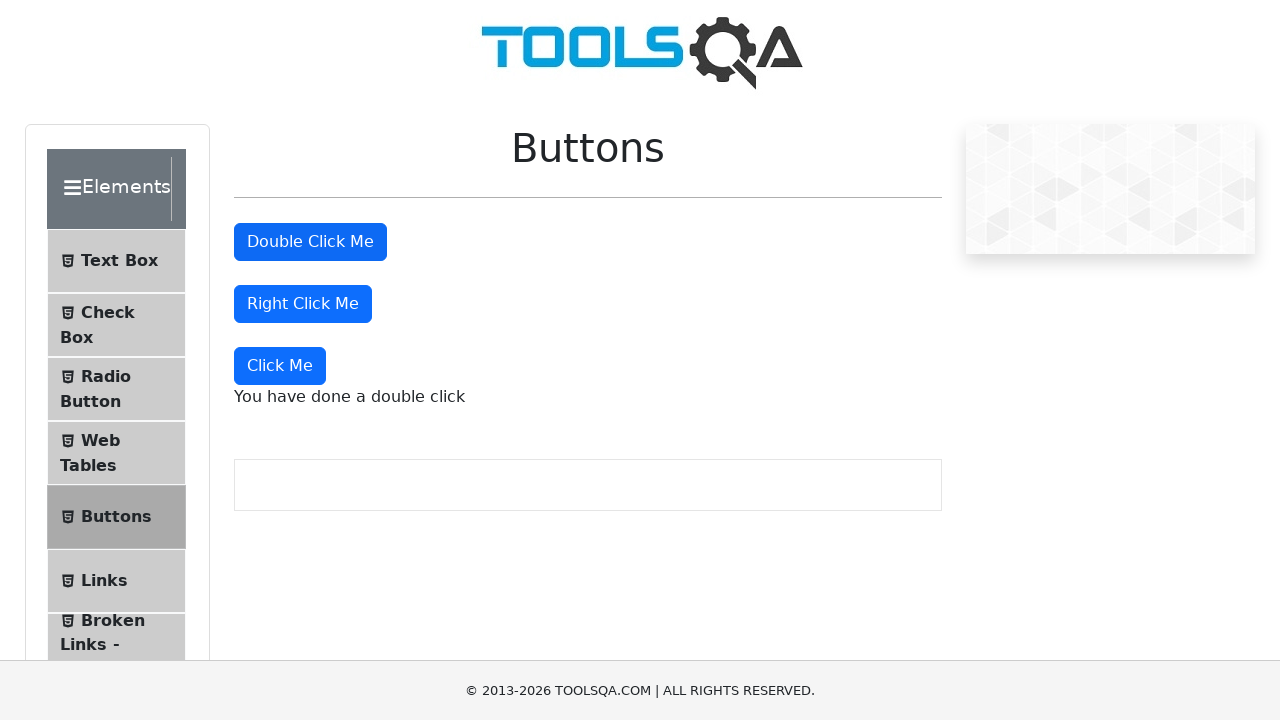

Double-click success message appeared
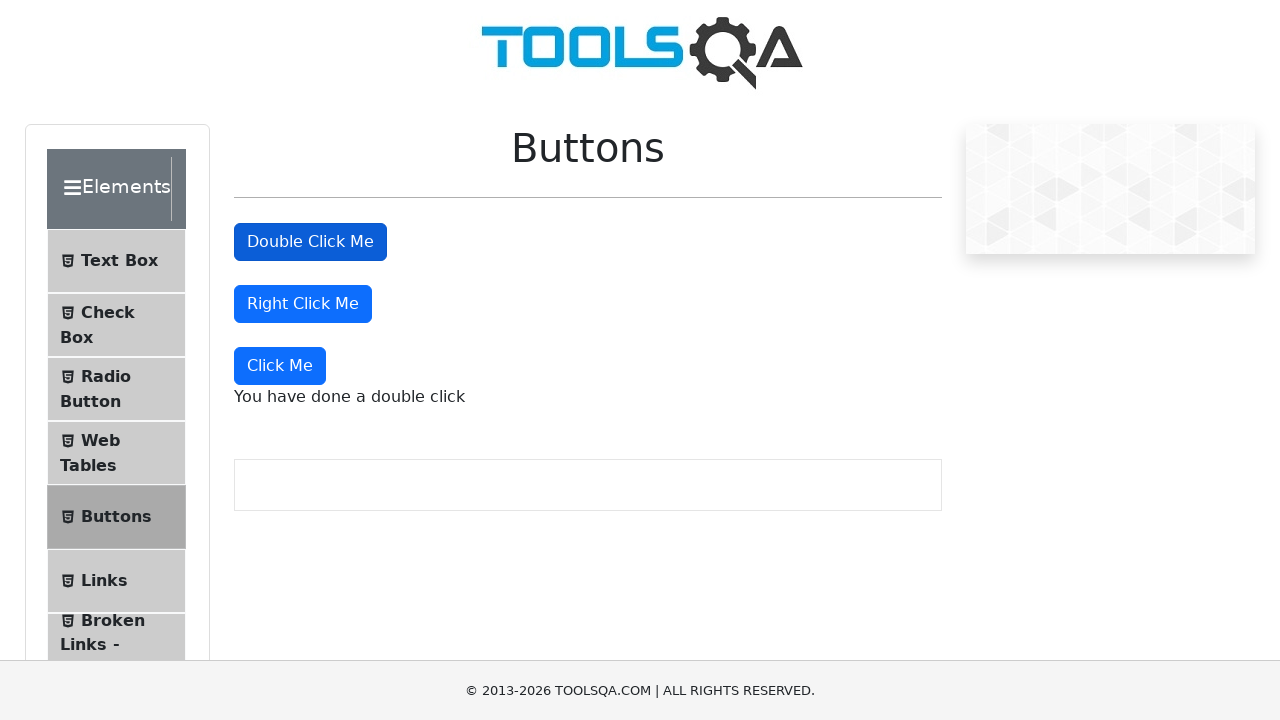

Right-clicked the second button at (303, 304) on .btn-primary >> nth=1
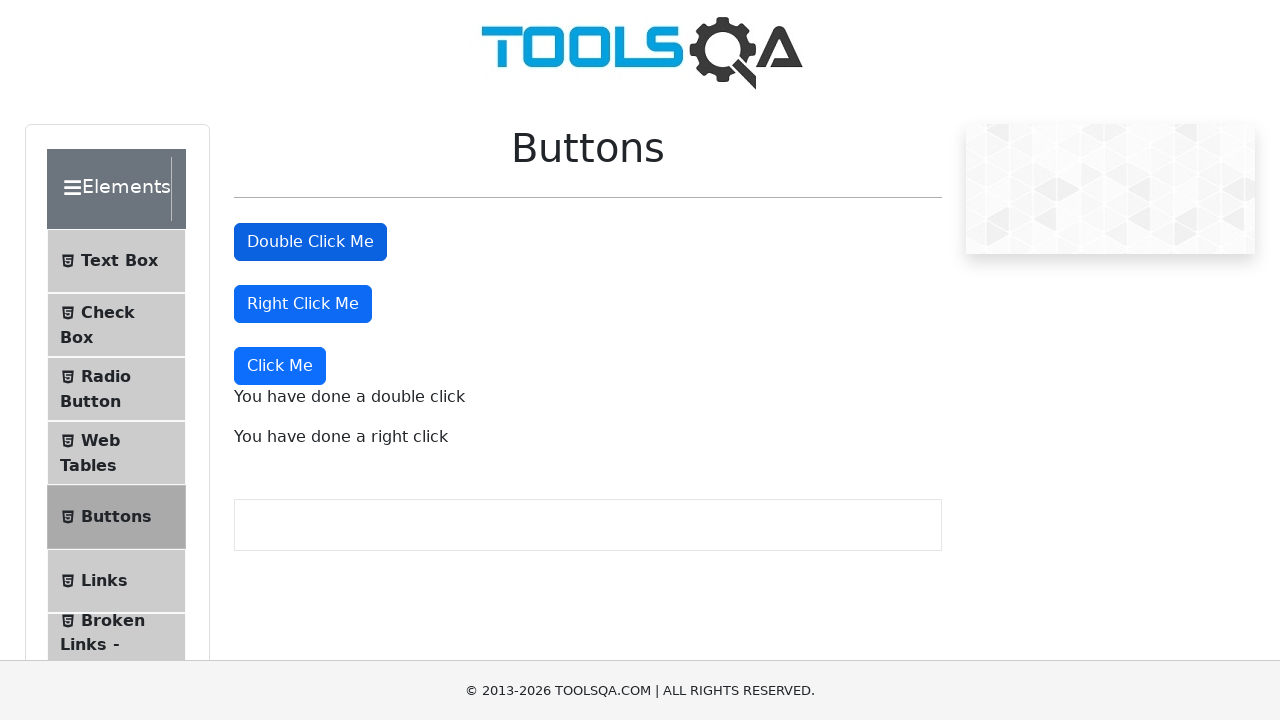

Right-click success message appeared
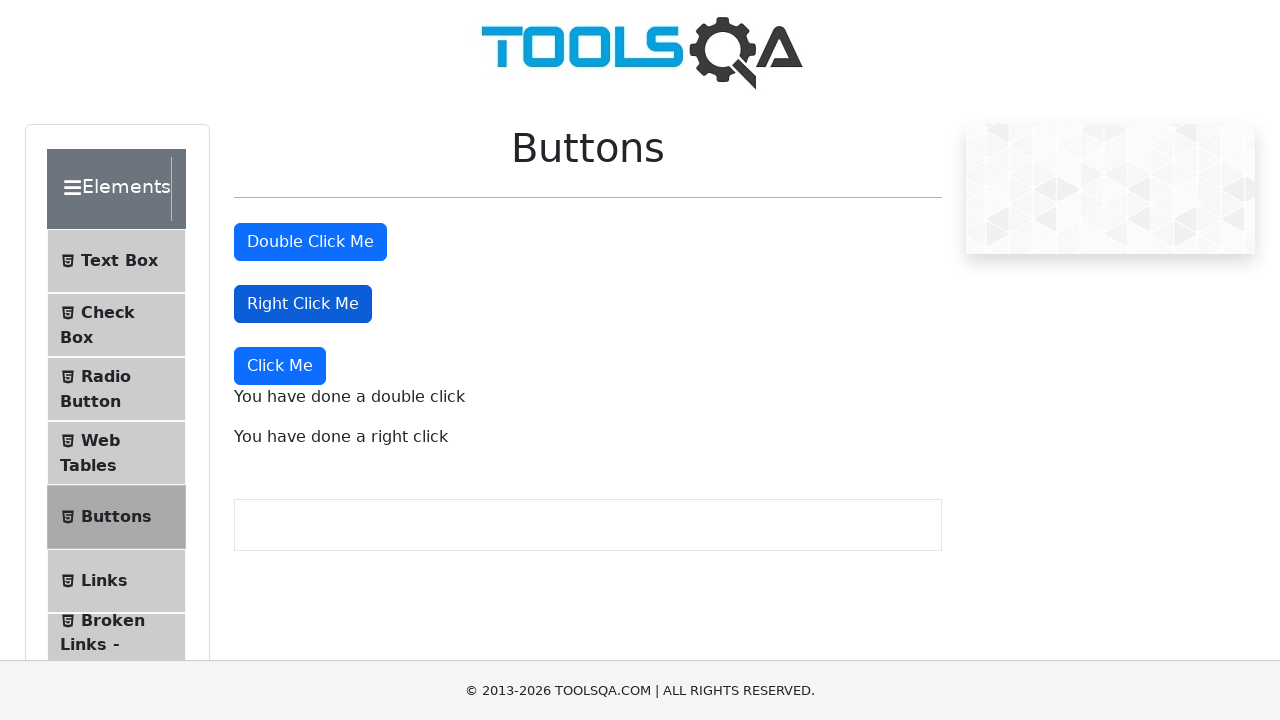

Clicked the third button at (280, 366) on .btn-primary >> nth=2
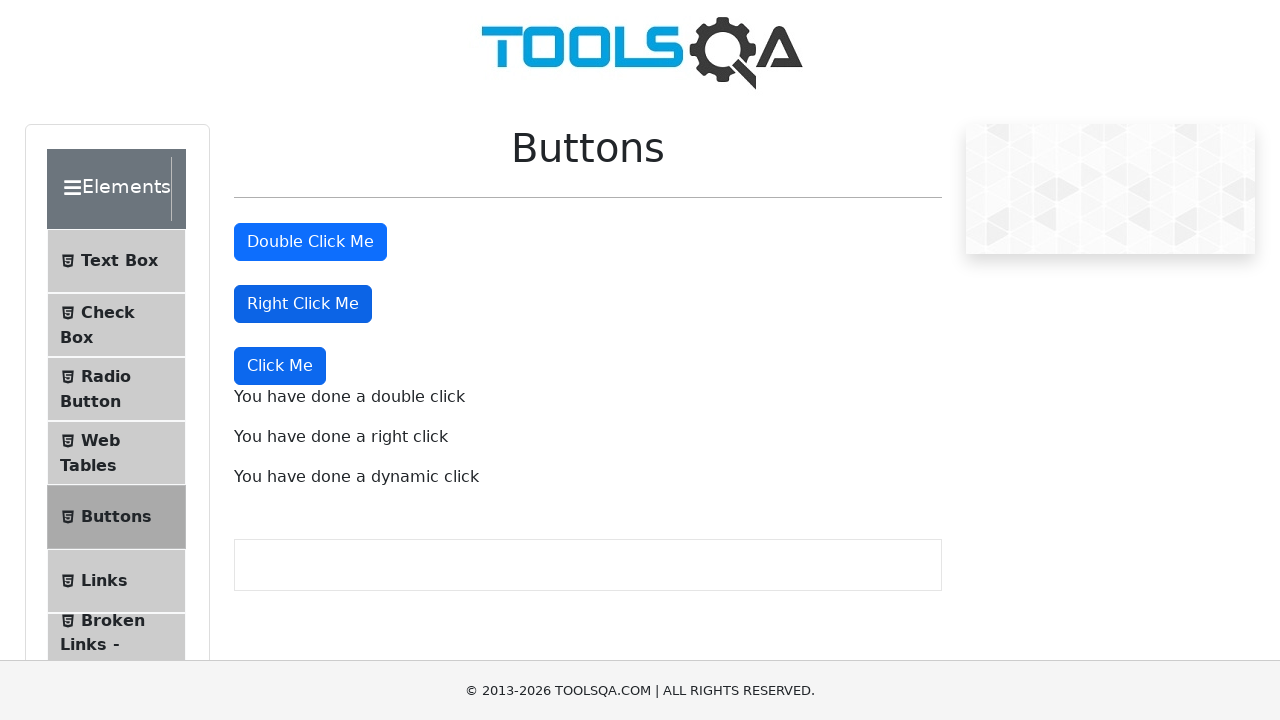

Normal click success message appeared
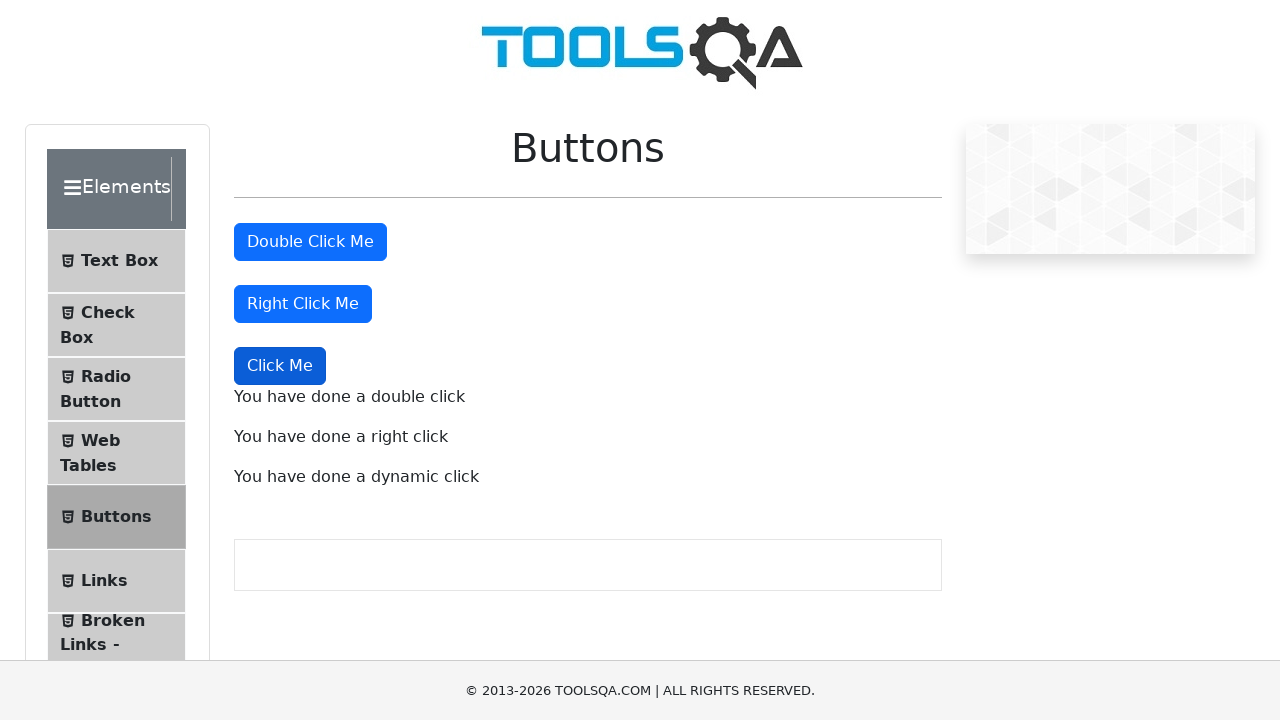

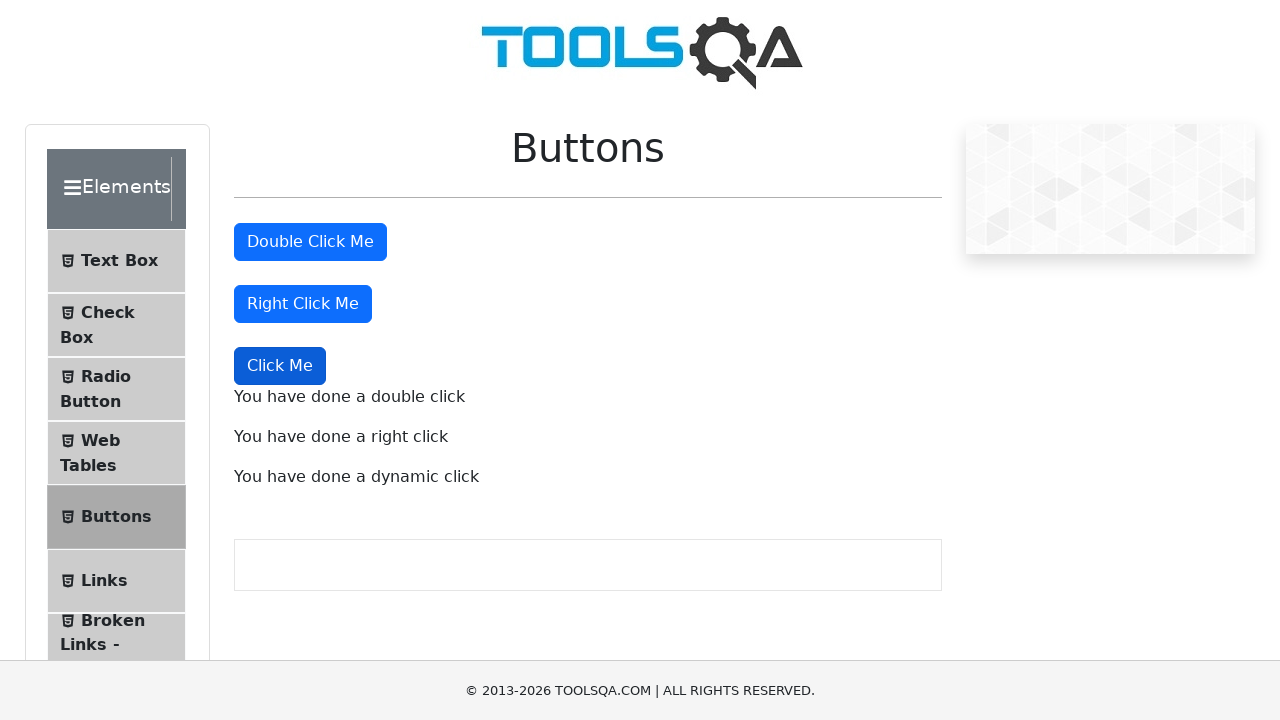